Navigates to the Park Operating Dates page via the mega menu and verifies the URL and page title

Starting URL: https://bcparks.ca/

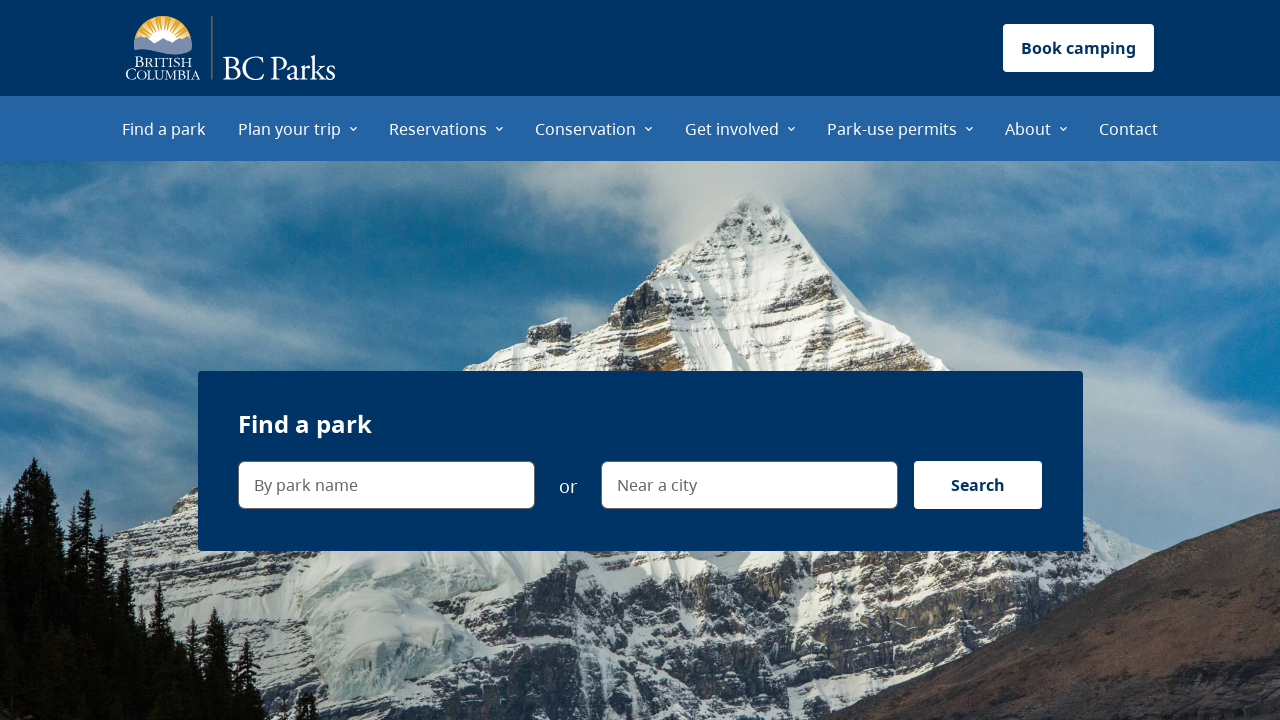

Waited for page to load (networkidle)
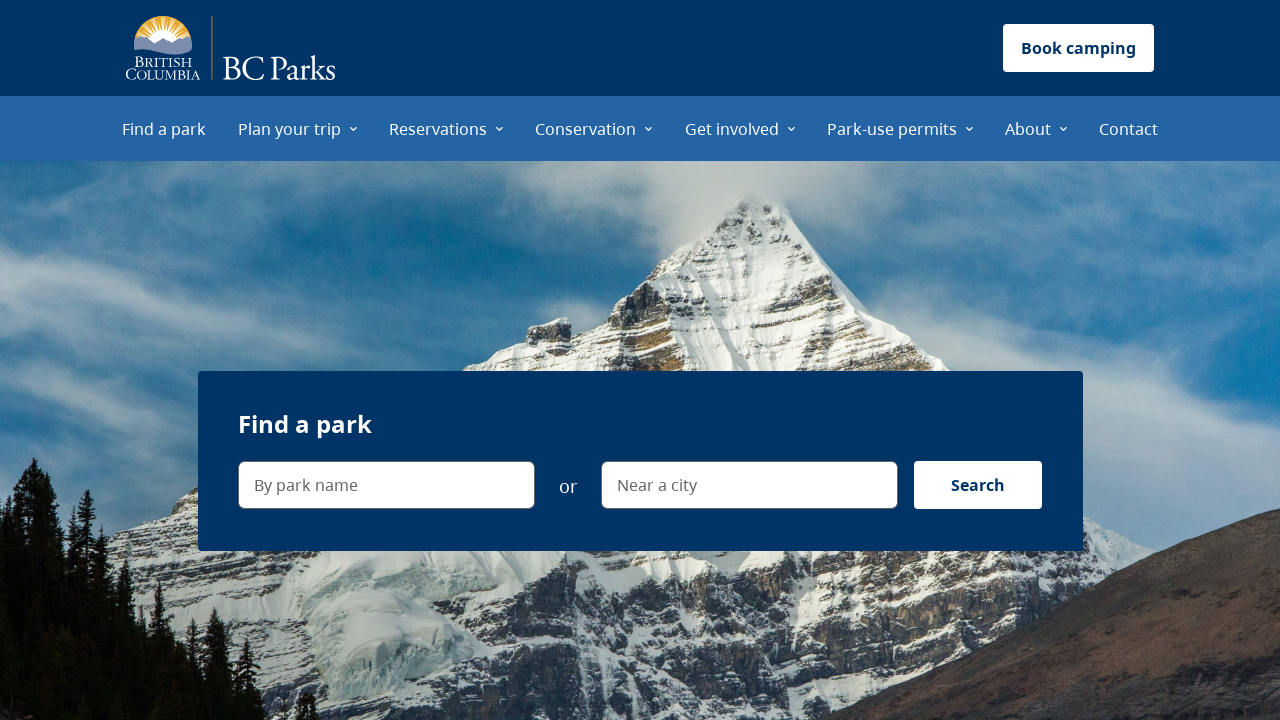

Clicked 'Plan your trip' menu item at (298, 128) on internal:role=menuitem[name="Plan your trip"i]
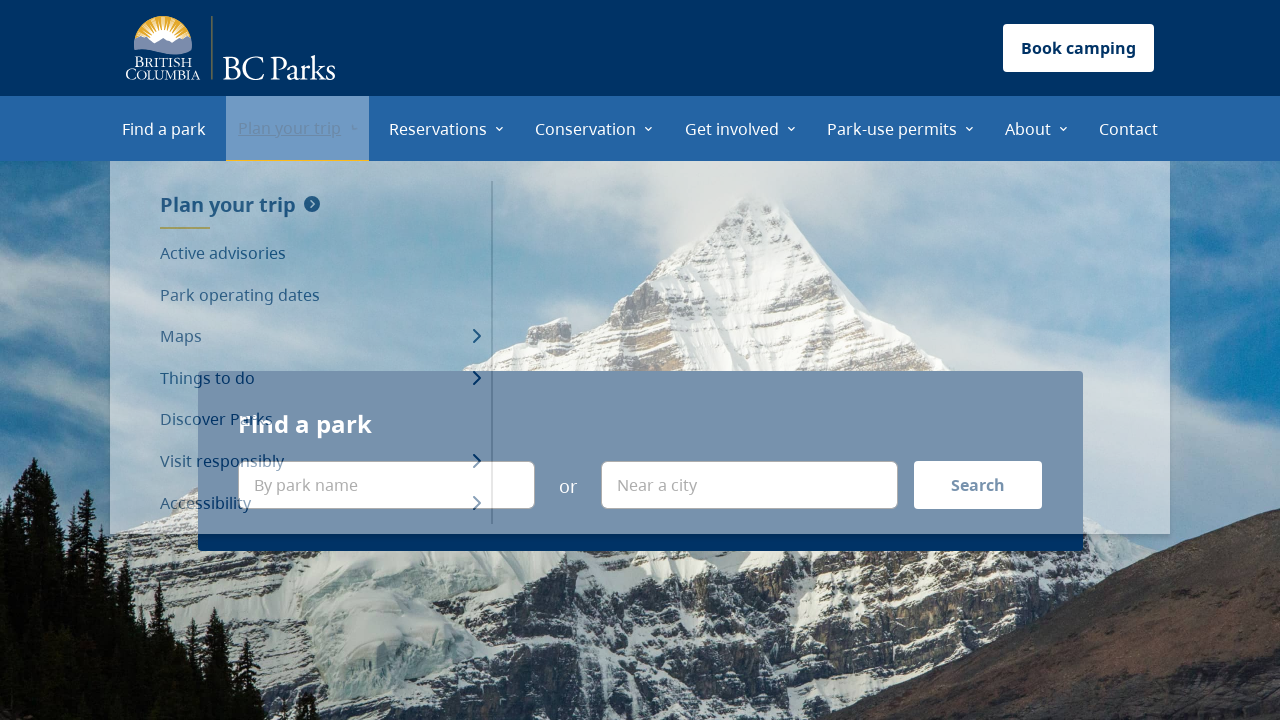

Clicked 'Park operating dates' menu item at (320, 295) on internal:role=menuitem[name="Park operating dates"i]
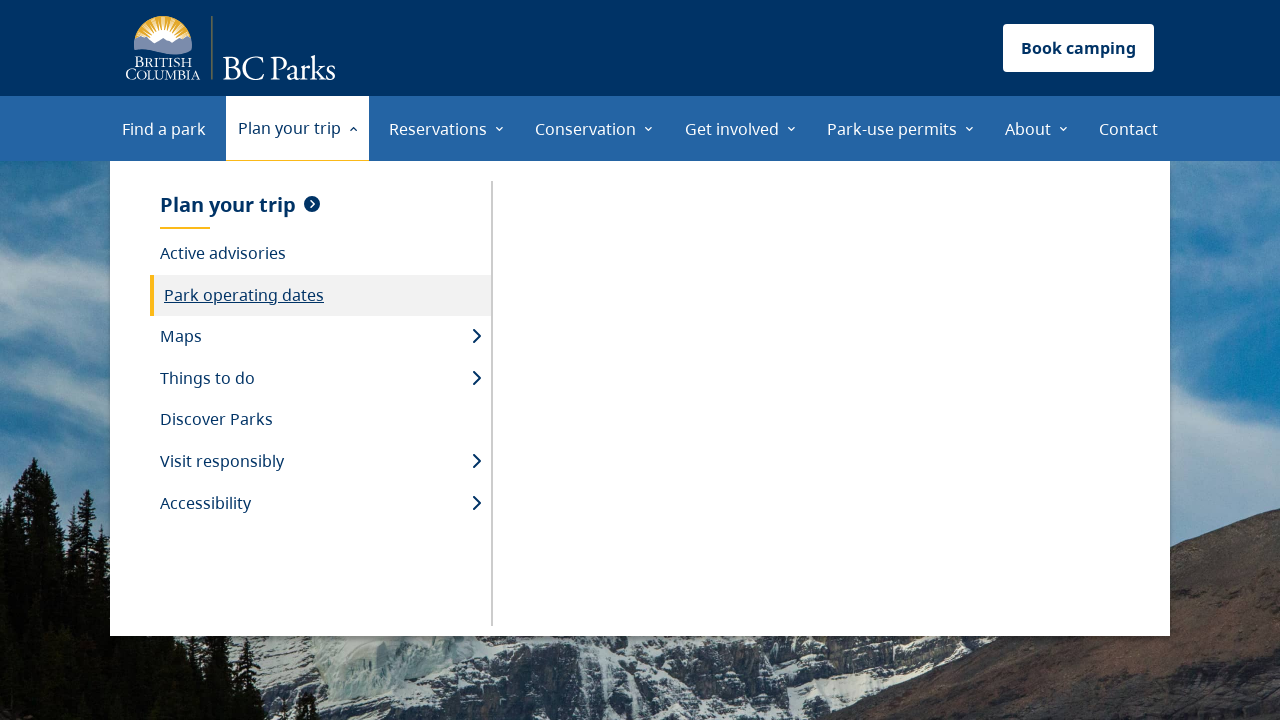

Verified URL is https://bcparks.ca/plan-your-trip/park-operating-dates/
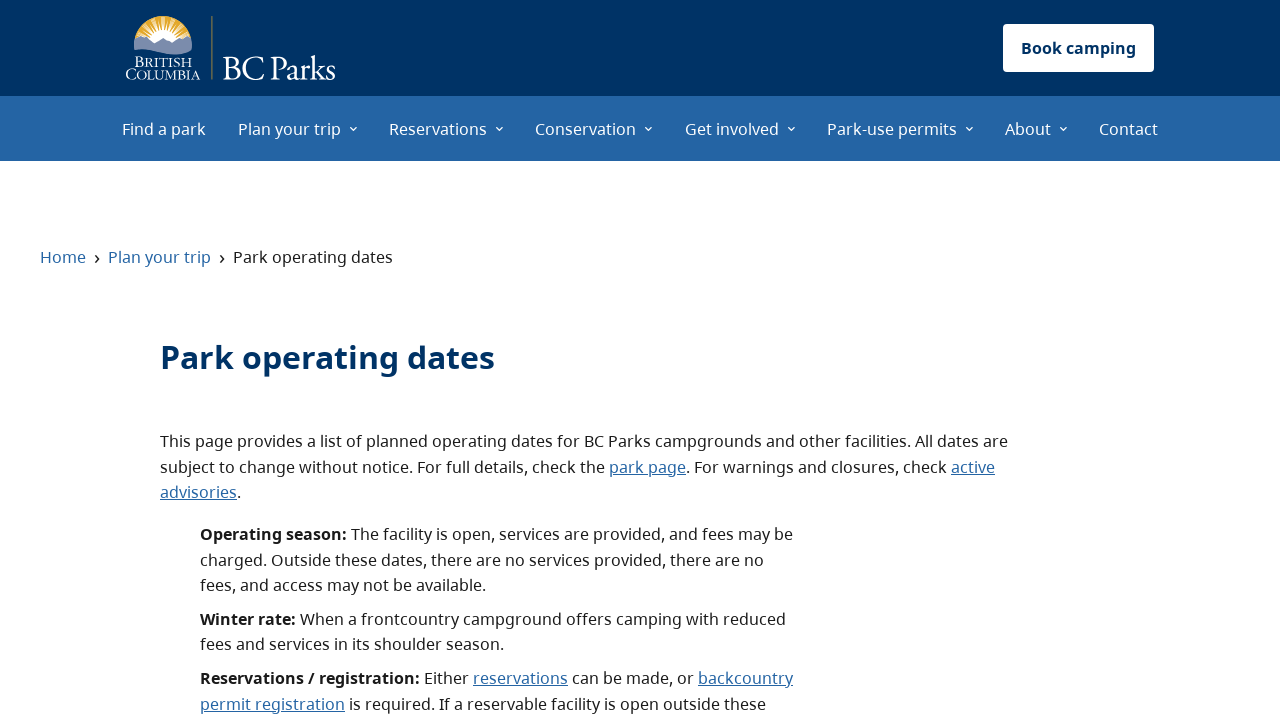

Verified page title is 'Park operating dates | BC Parks'
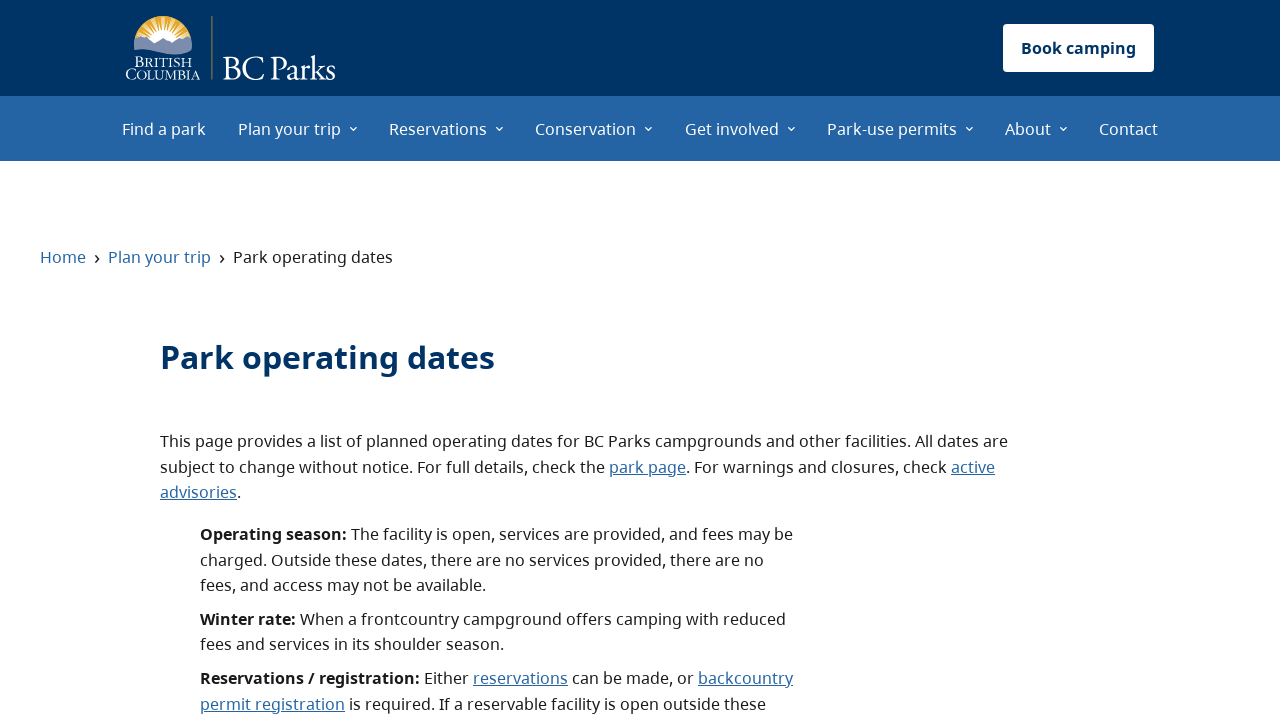

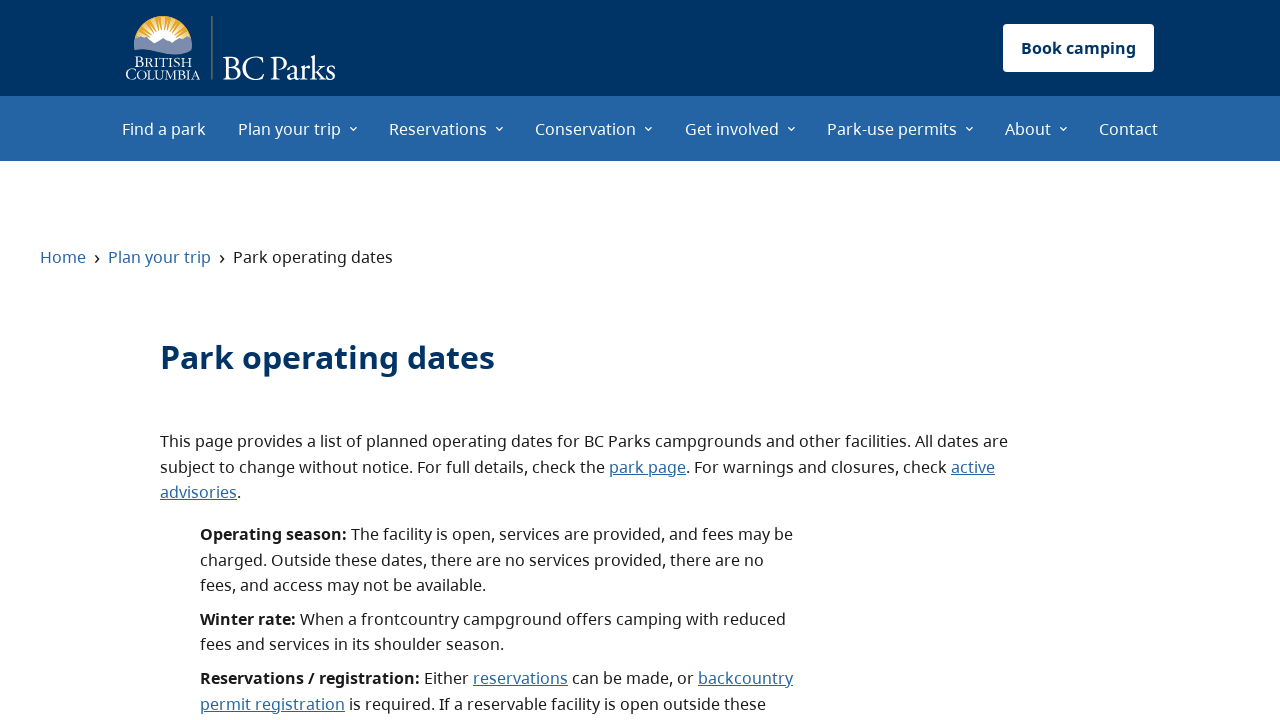